Tests dynamic controls functionality by verifying a textbox is initially disabled, clicking the Enable button, waiting for the textbox to become enabled, and verifying the success message appears.

Starting URL: https://the-internet.herokuapp.com/dynamic_controls

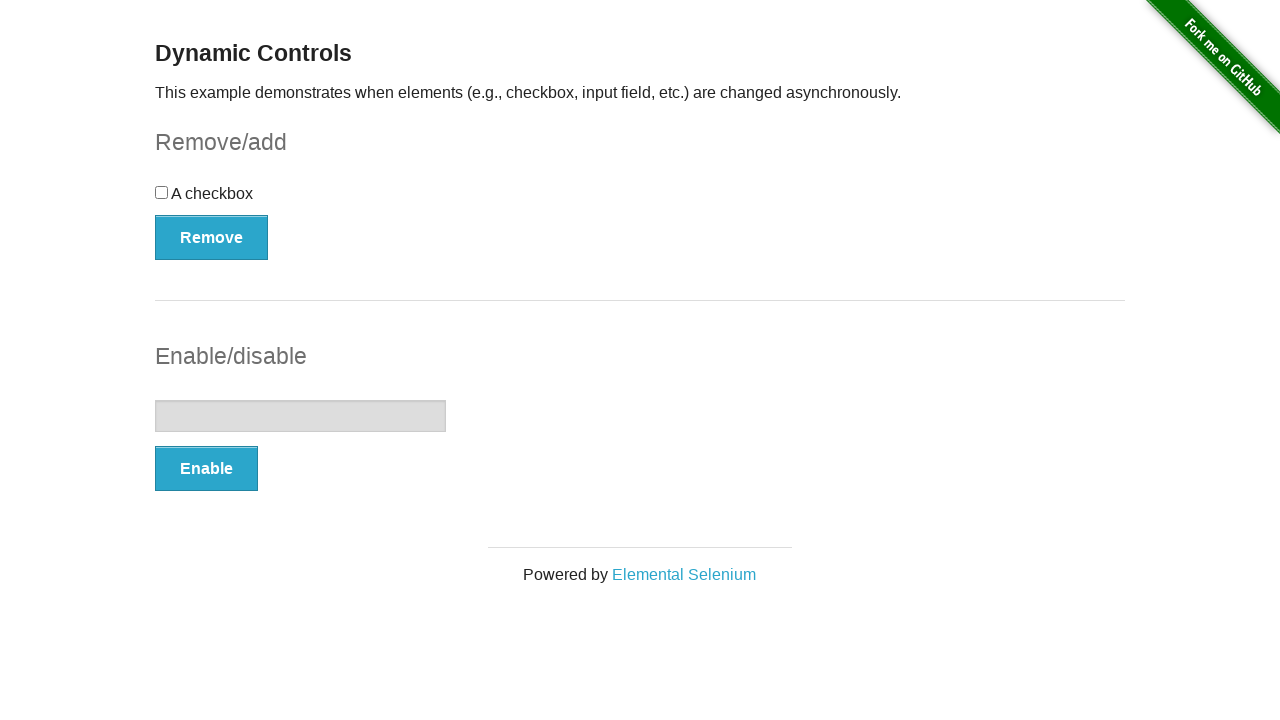

Verified that textbox is initially disabled
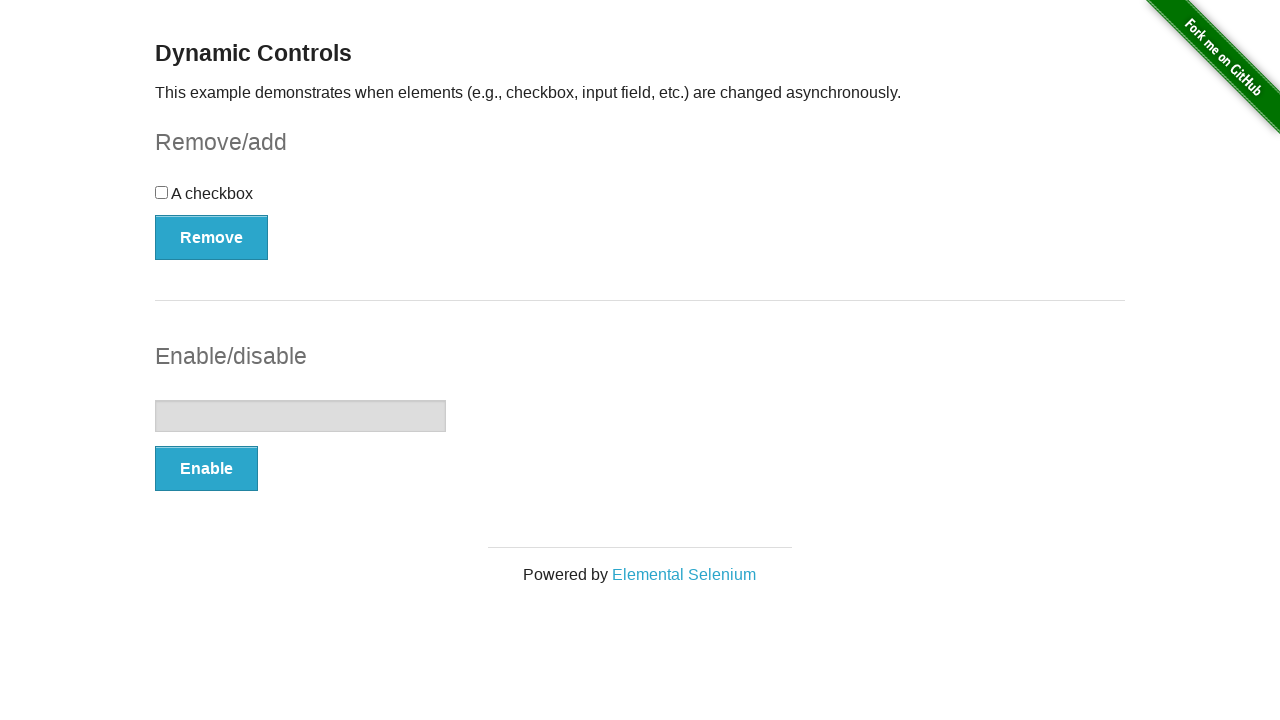

Clicked the Enable button at (206, 469) on xpath=//*[text()='Enable']
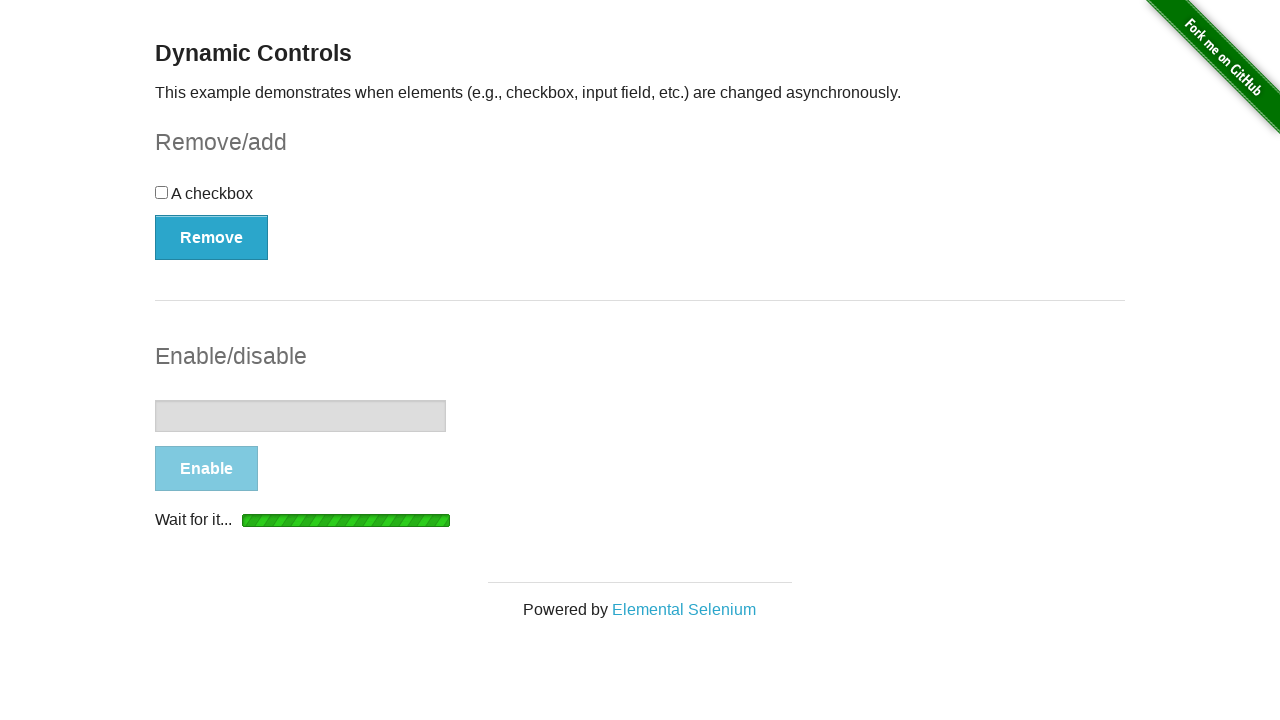

Waited for textbox to become enabled
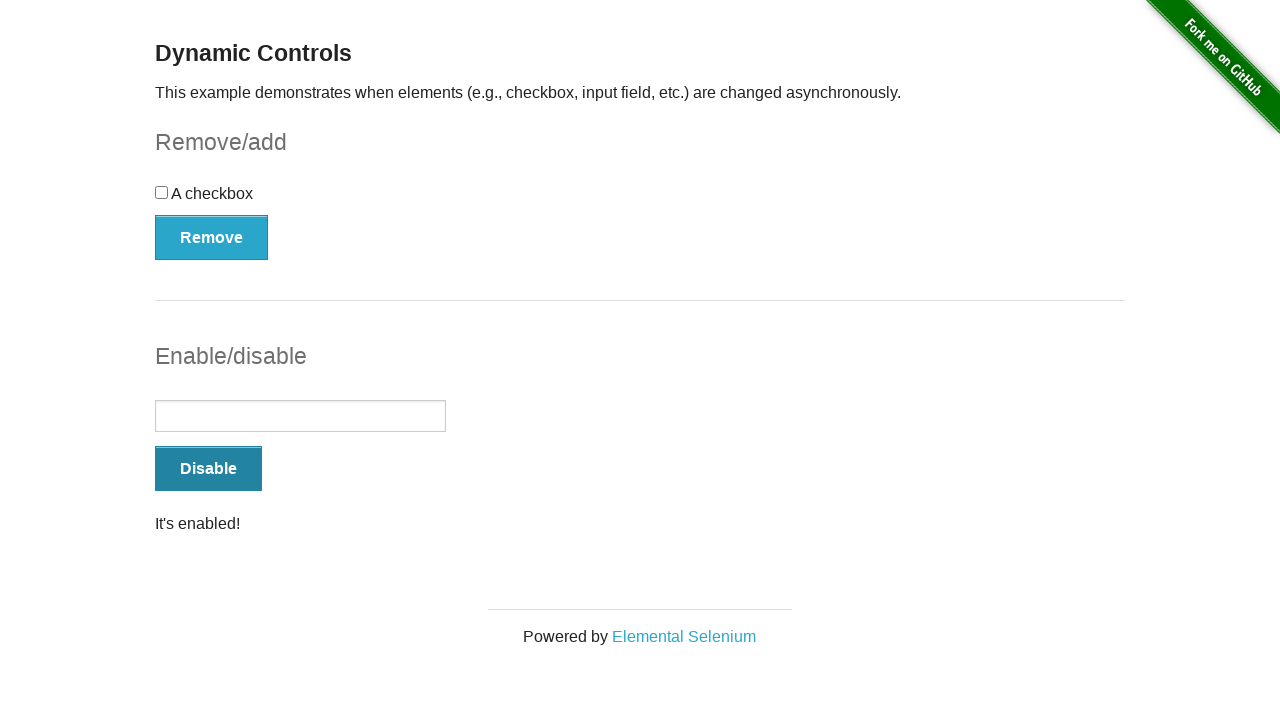

Verified that 'It's enabled!' message is visible
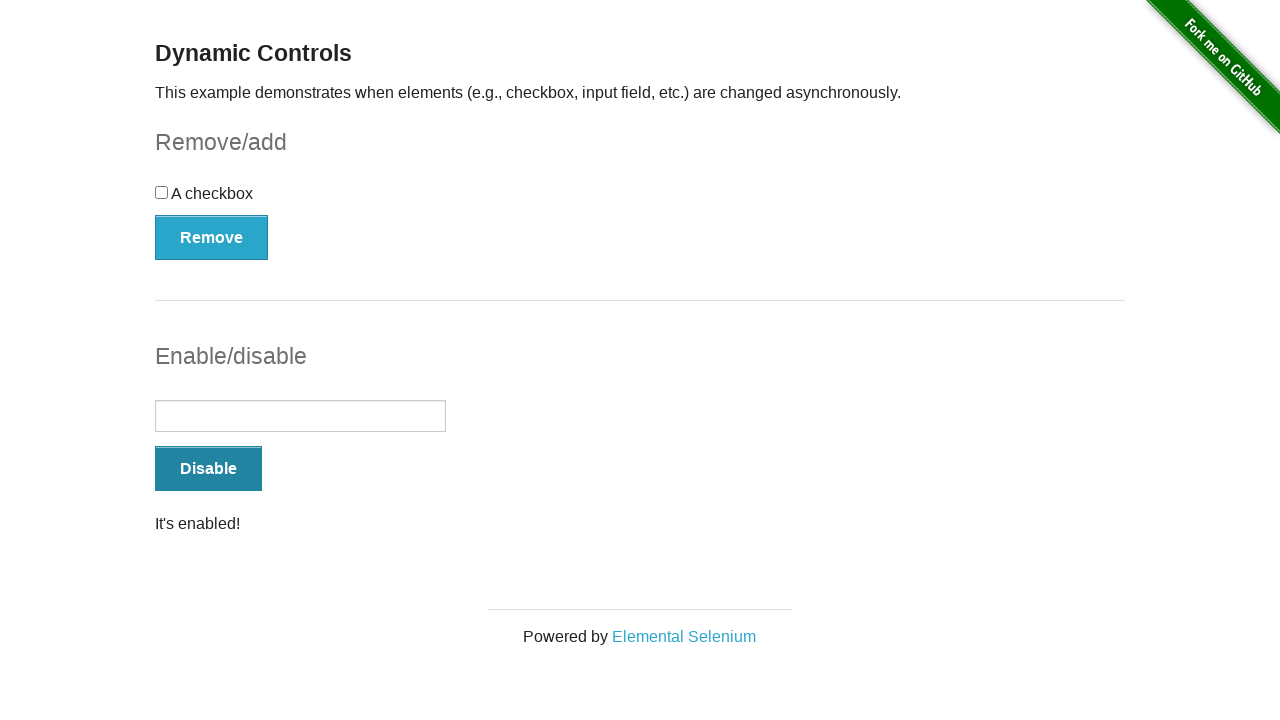

Verified that textbox is now enabled
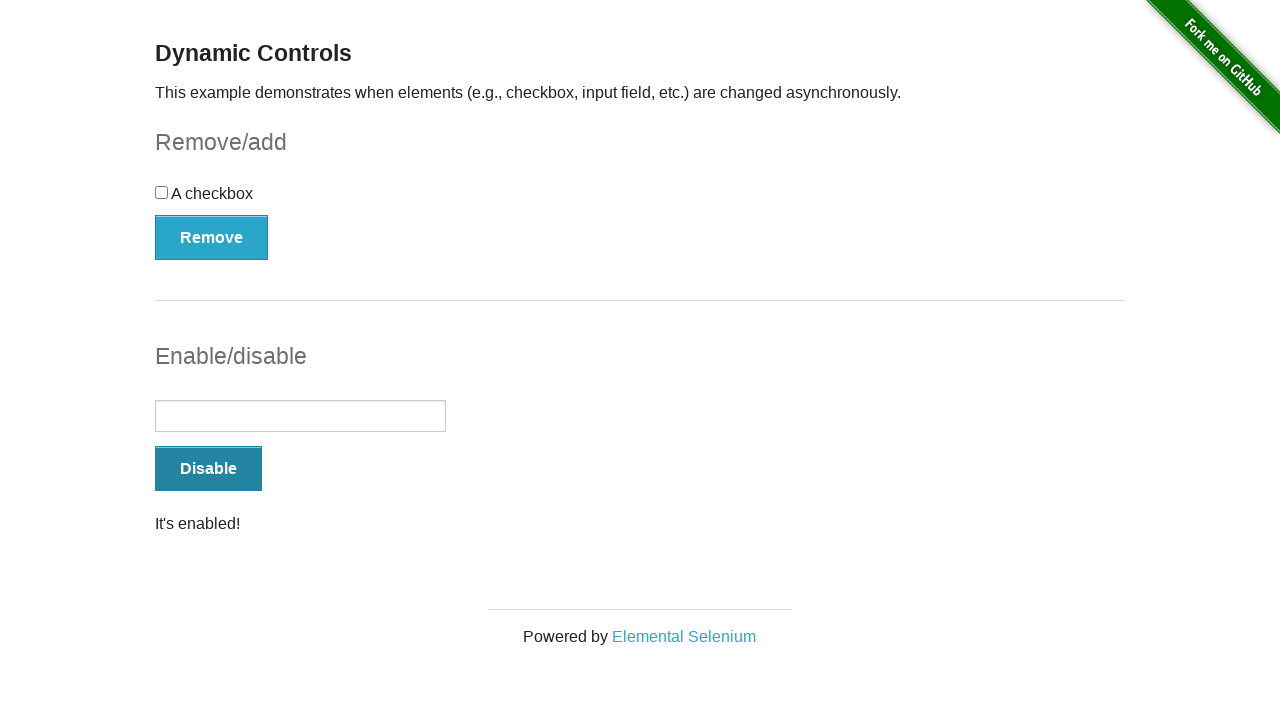

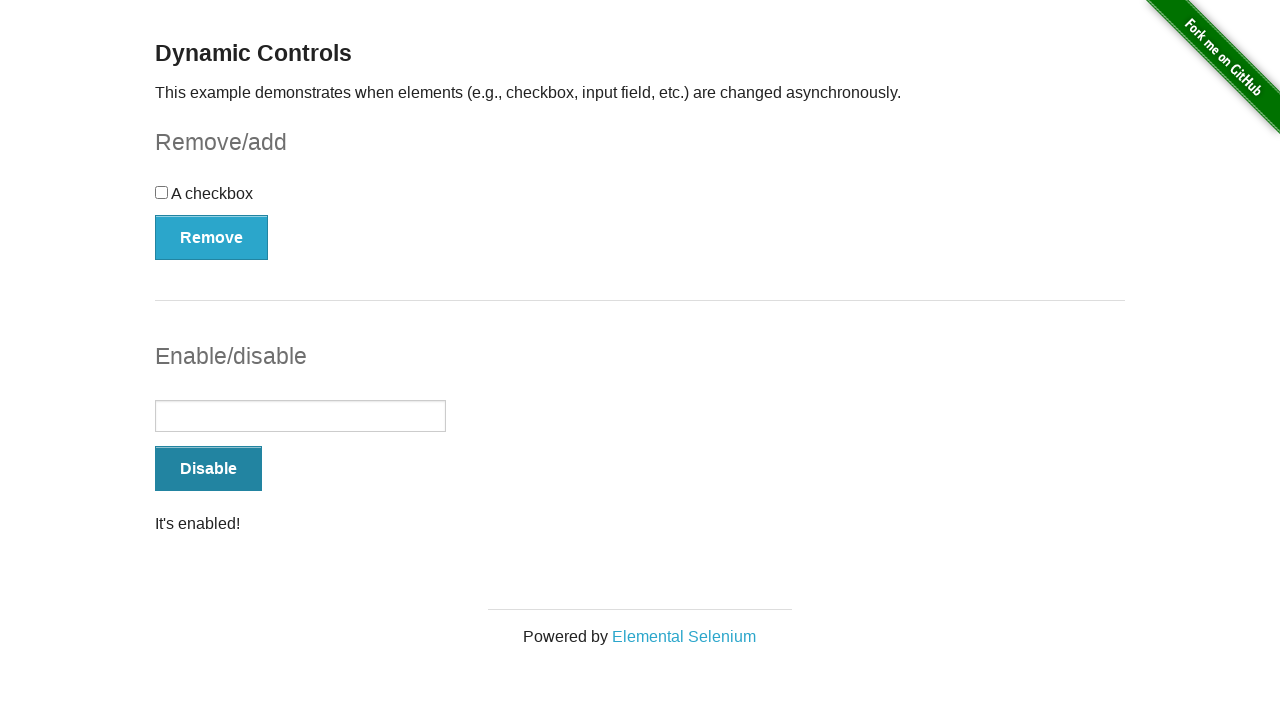